Tests that clicking the dues column header in table2 (using class selector) sorts the dues in ascending order

Starting URL: http://the-internet.herokuapp.com/tables

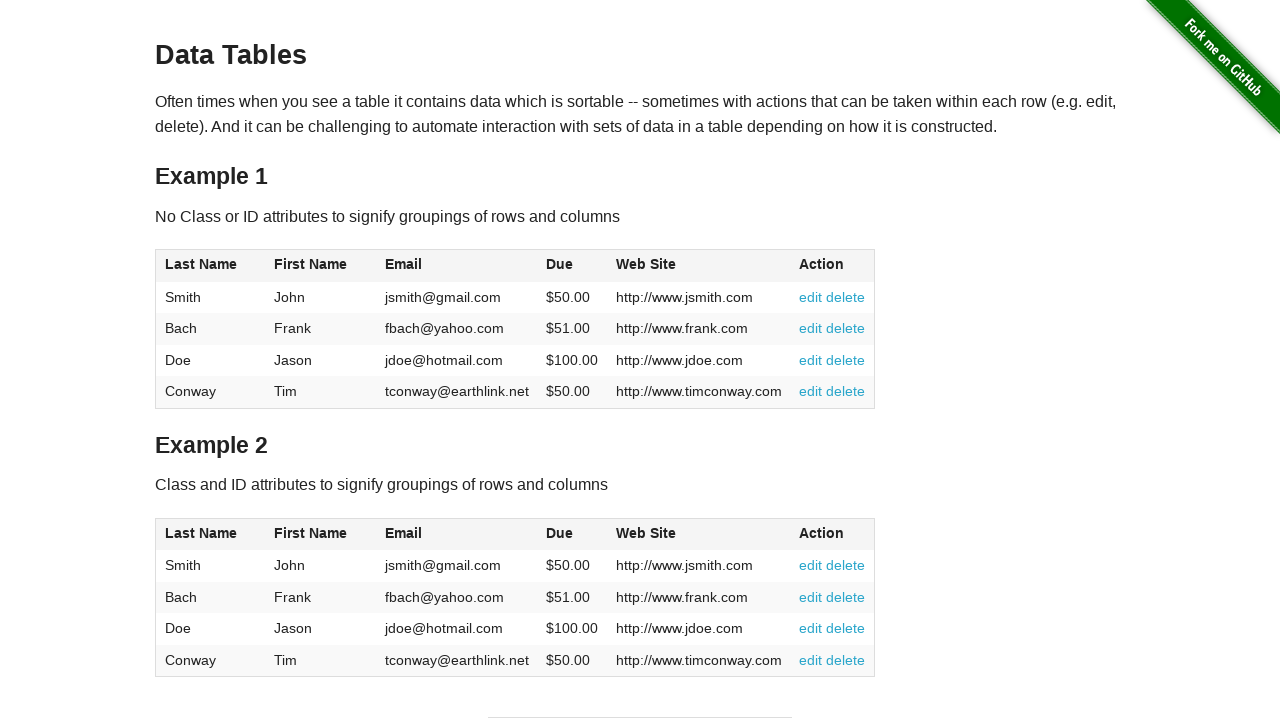

Navigated to the tables page
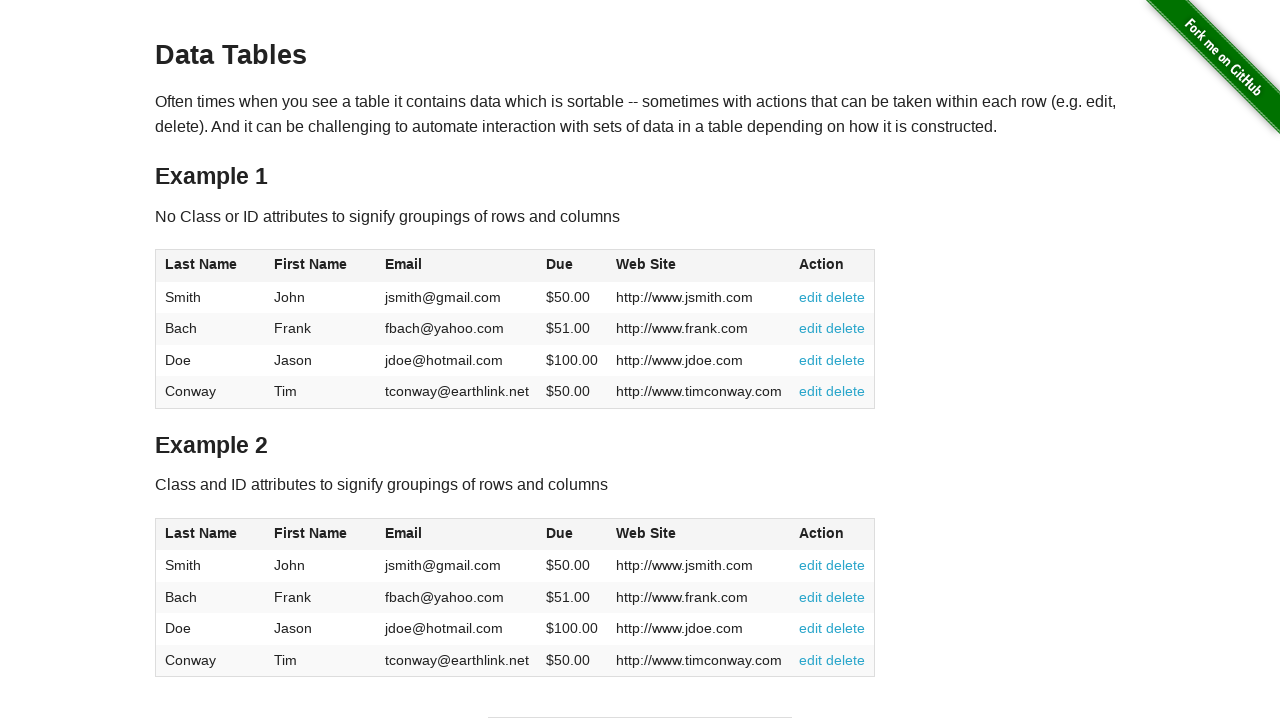

Clicked the dues column header in table2 to sort in ascending order at (560, 533) on #table2 thead .dues
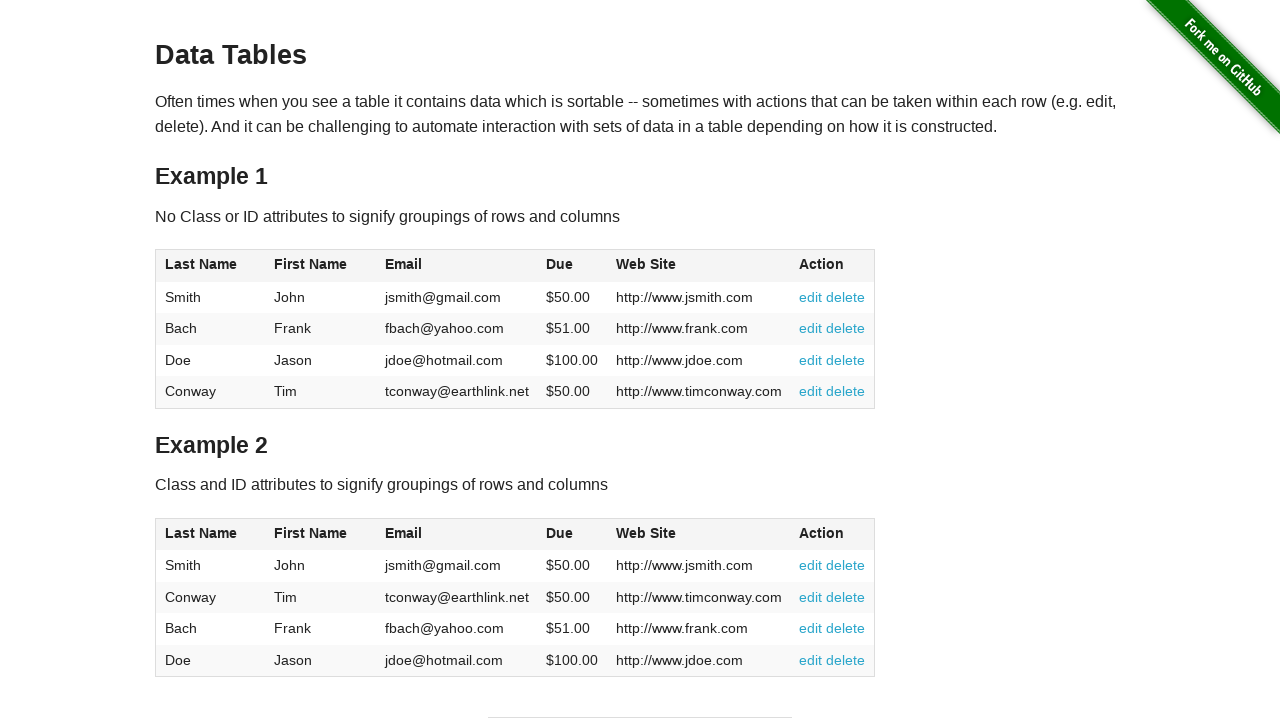

Dues cells in table2 body are present and visible
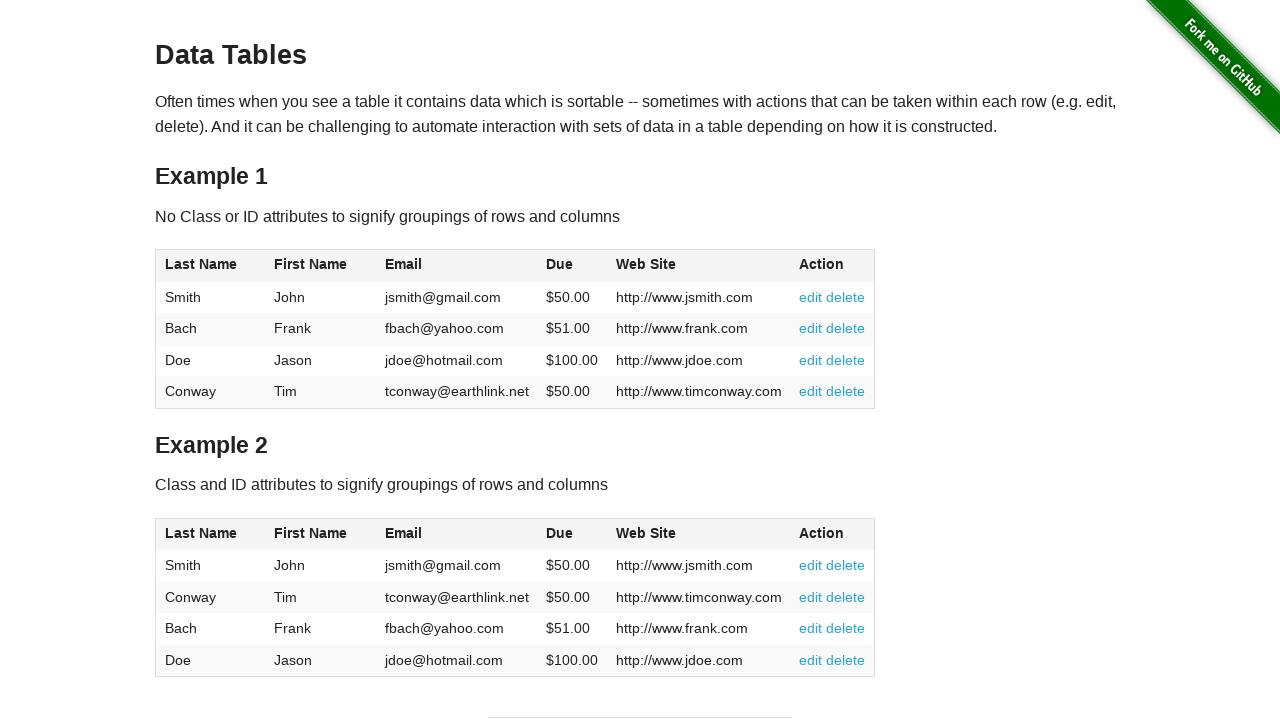

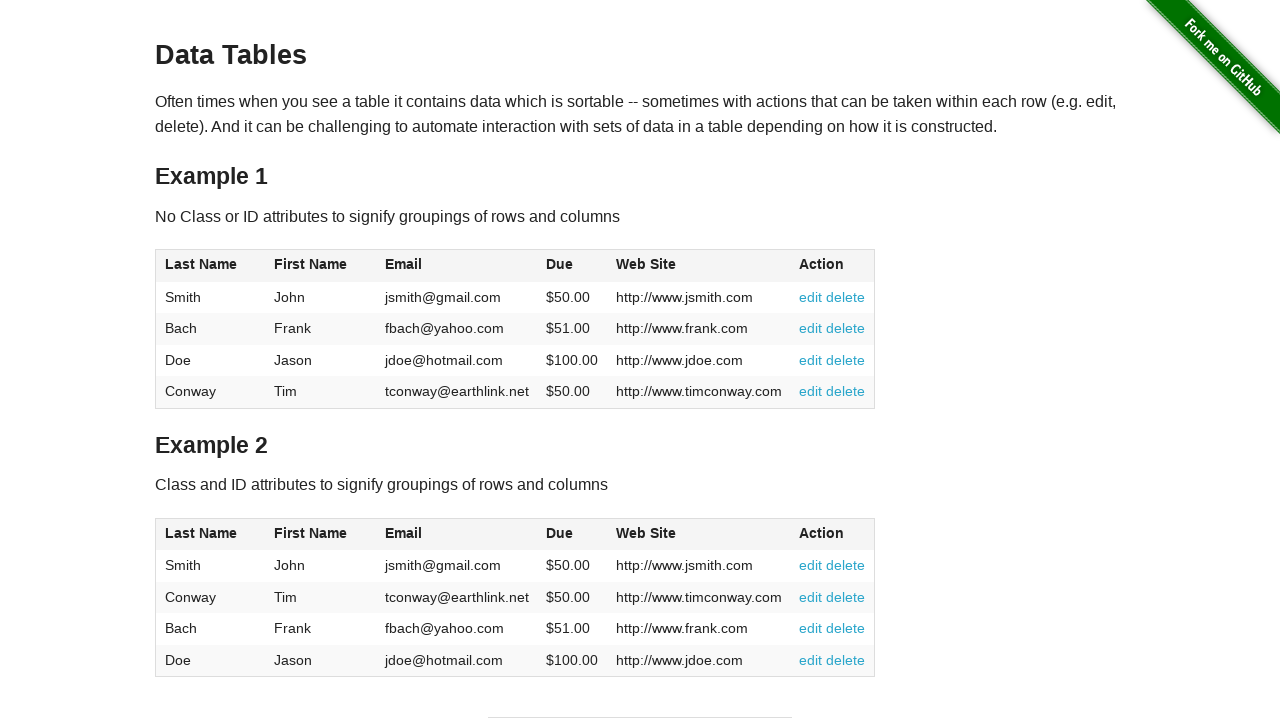